Navigates to a webpage, waits for it to fully load including the footer, scrolls to the bottom of the page to trigger any lazy-loaded content, and waits for dynamic elements to appear.

Starting URL: https://www.wolarm.org/%D5%B6%D5%BE%D5%AB%D6%80%D5%A1%D5%A2%D5%A5%D6%80%D5%A5%D5%AC

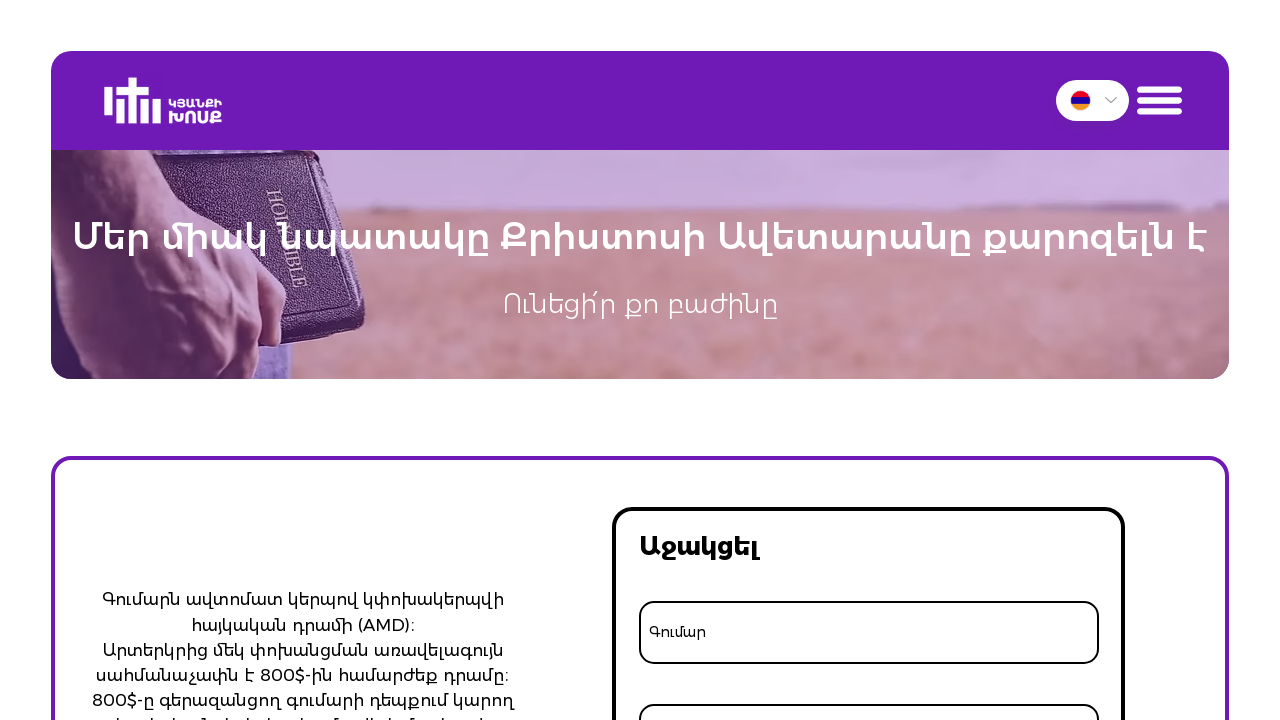

Waited for page to reach network idle state
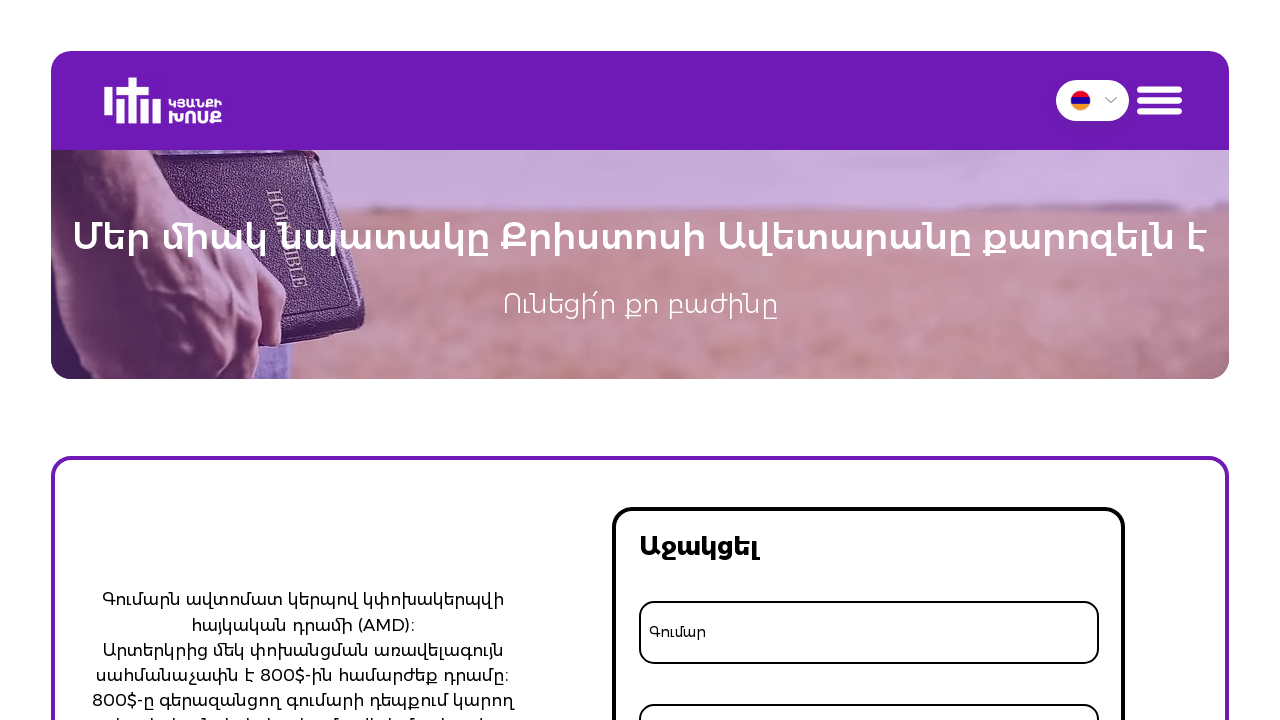

Footer element became visible, confirming page structure loaded
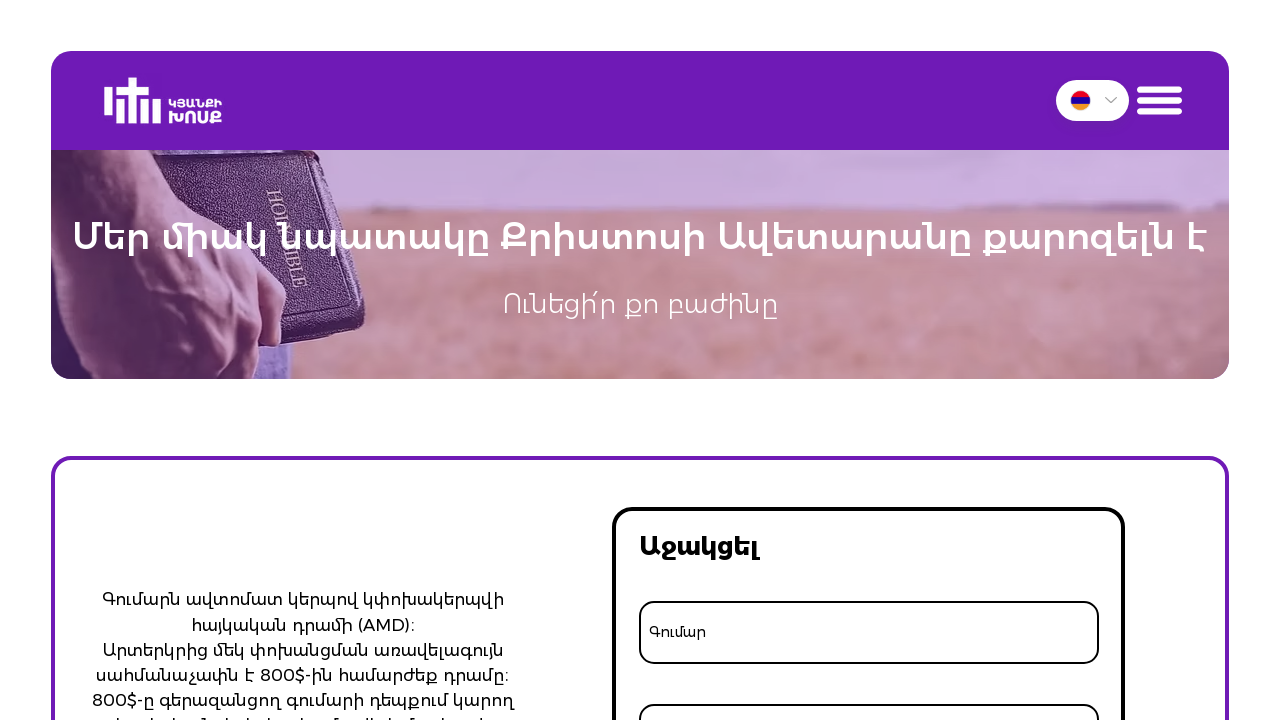

Scrolled to bottom of page to trigger lazy-loaded content
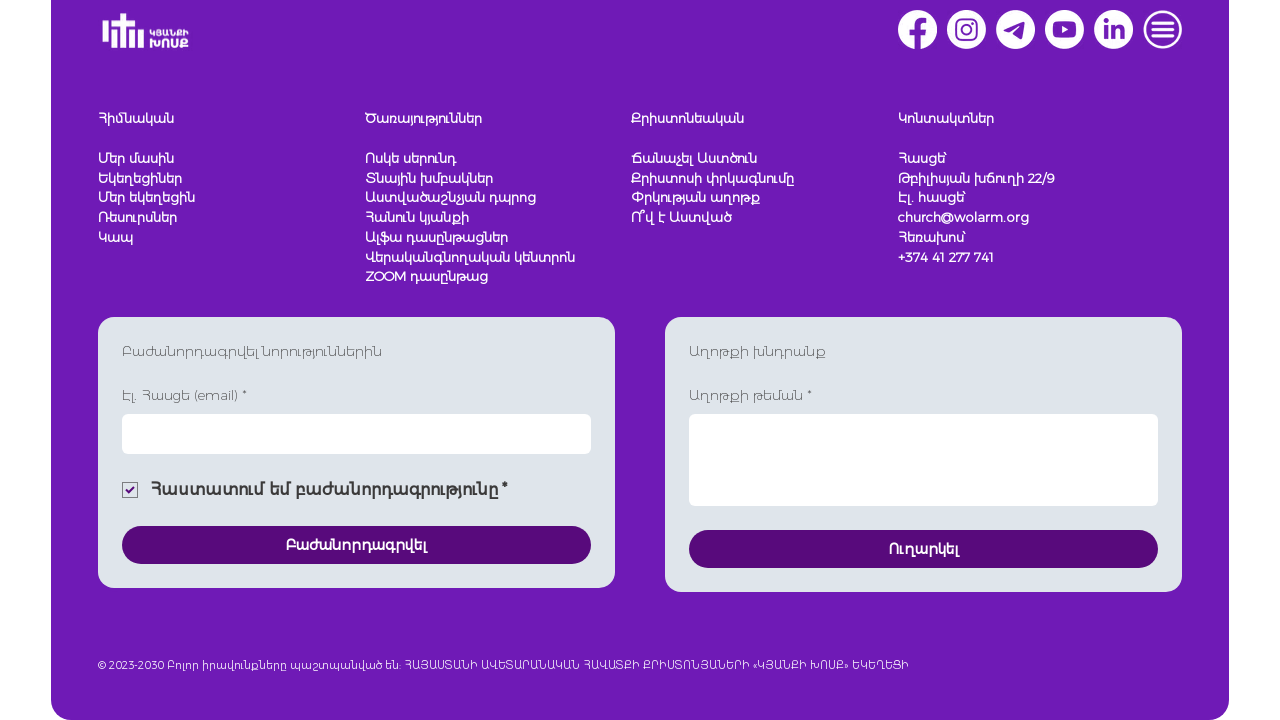

Waited 5 seconds for dynamic content to load after scrolling
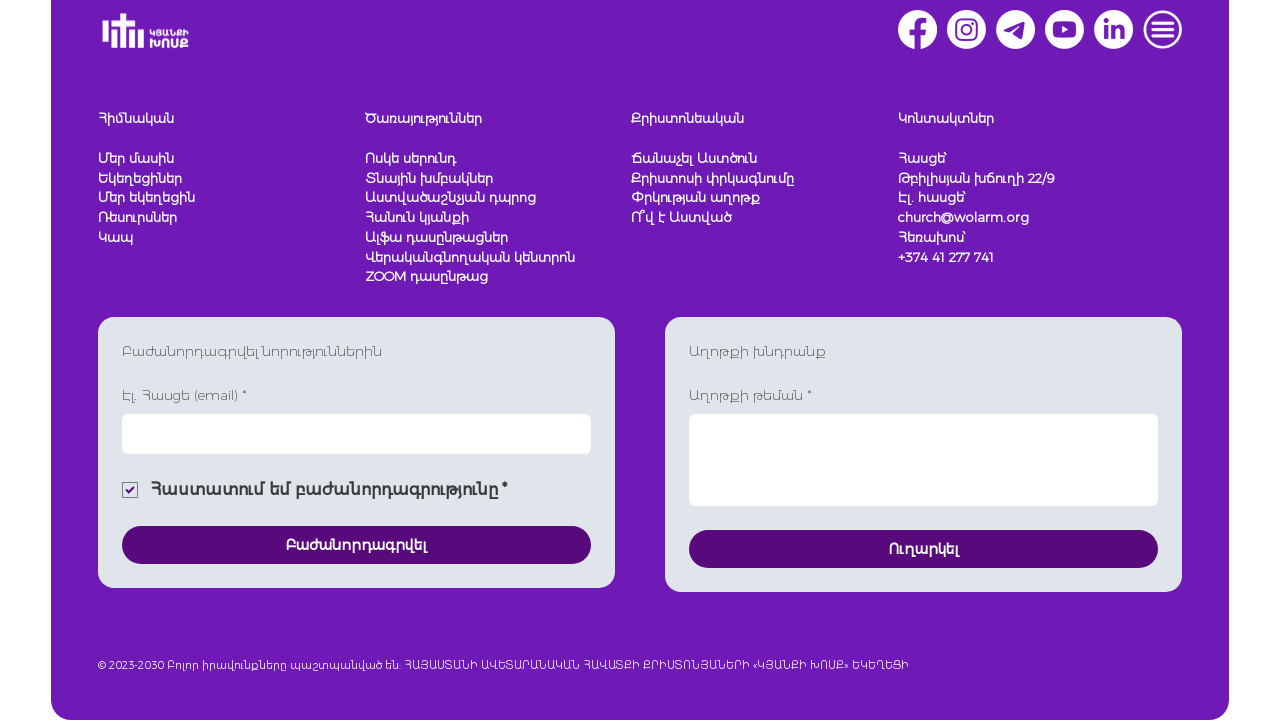

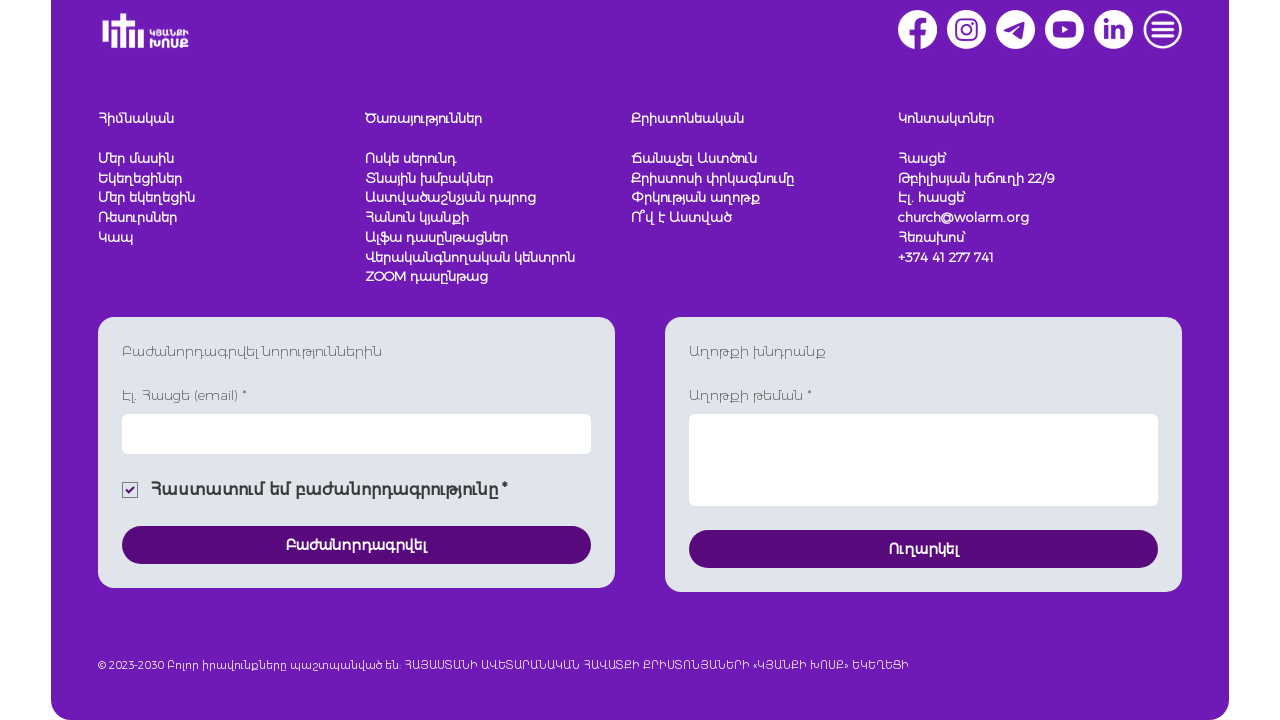